Tests the RedBus search functionality by entering source and destination cities and clicking the search button to find available buses.

Starting URL: https://www.redbus.com/

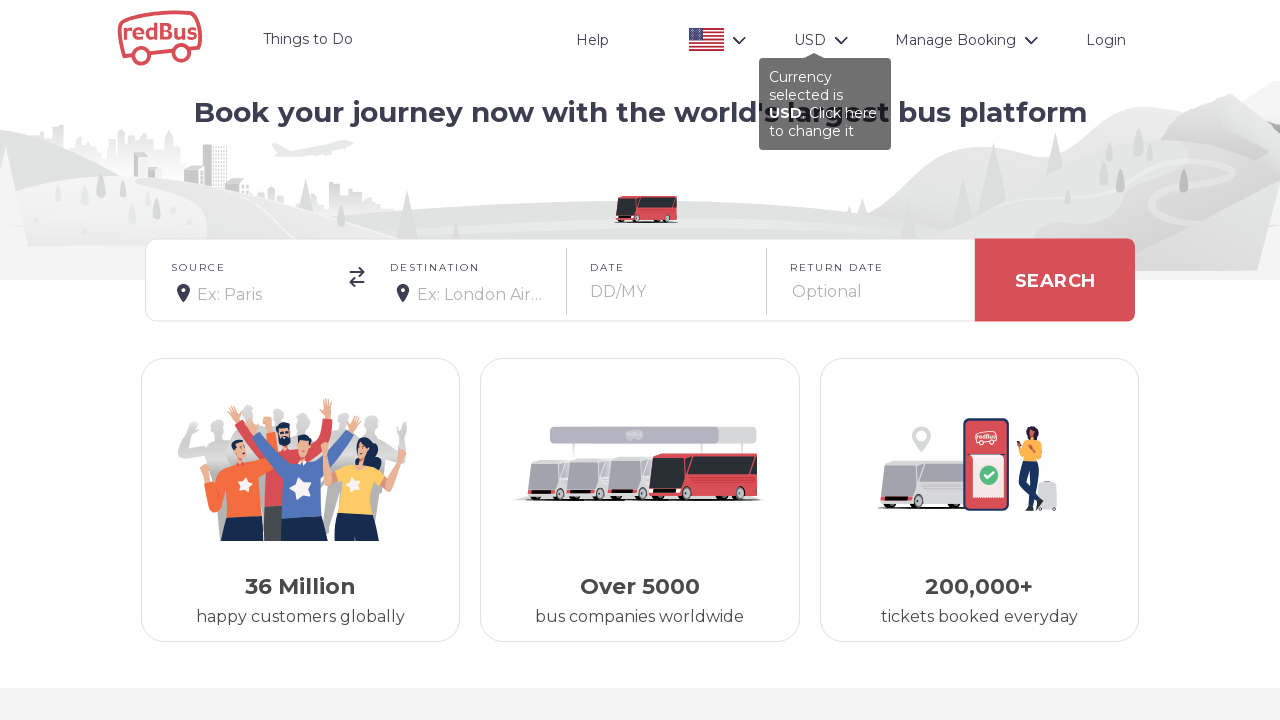

Source city field became visible
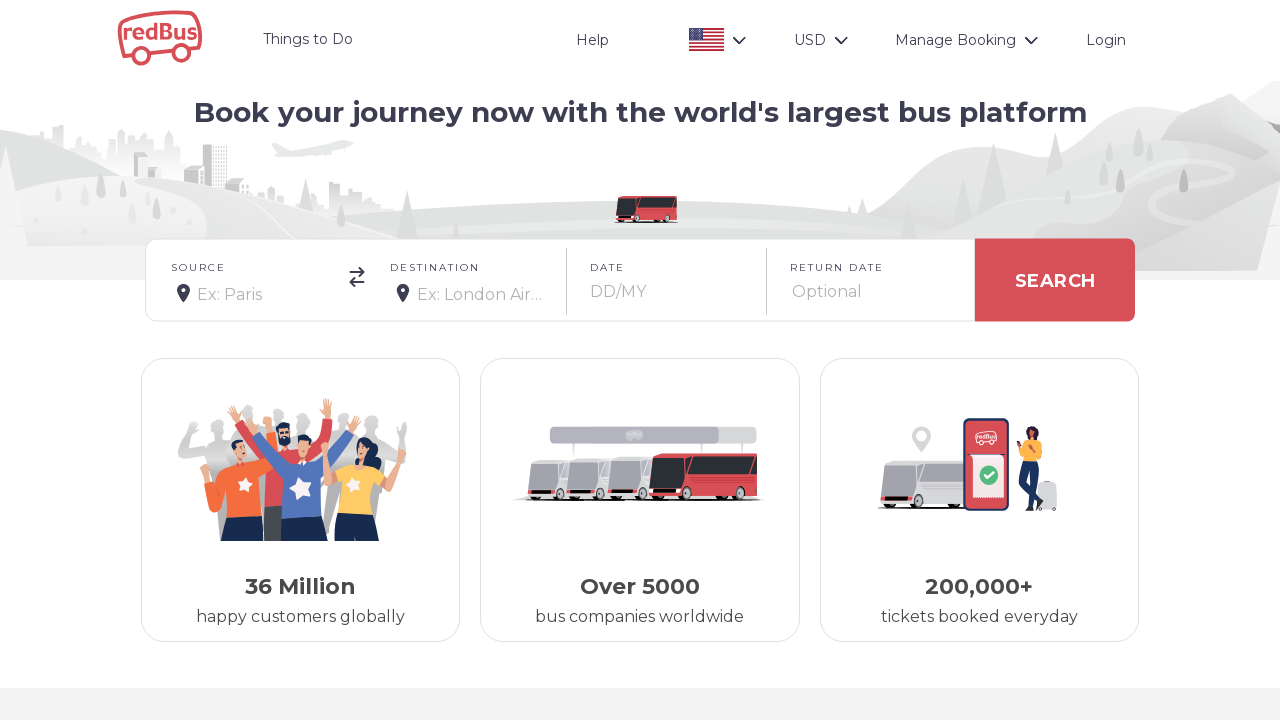

Filled source city field with 'Pune' on #src
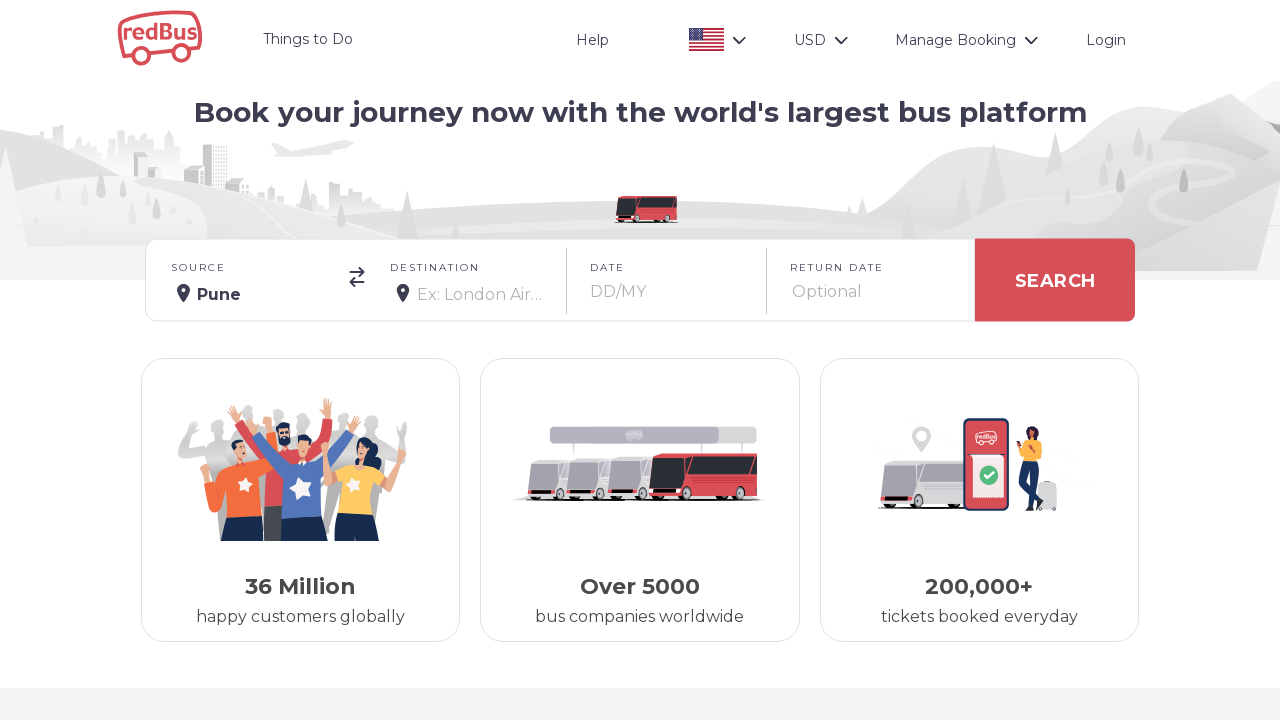

Destination city field became visible
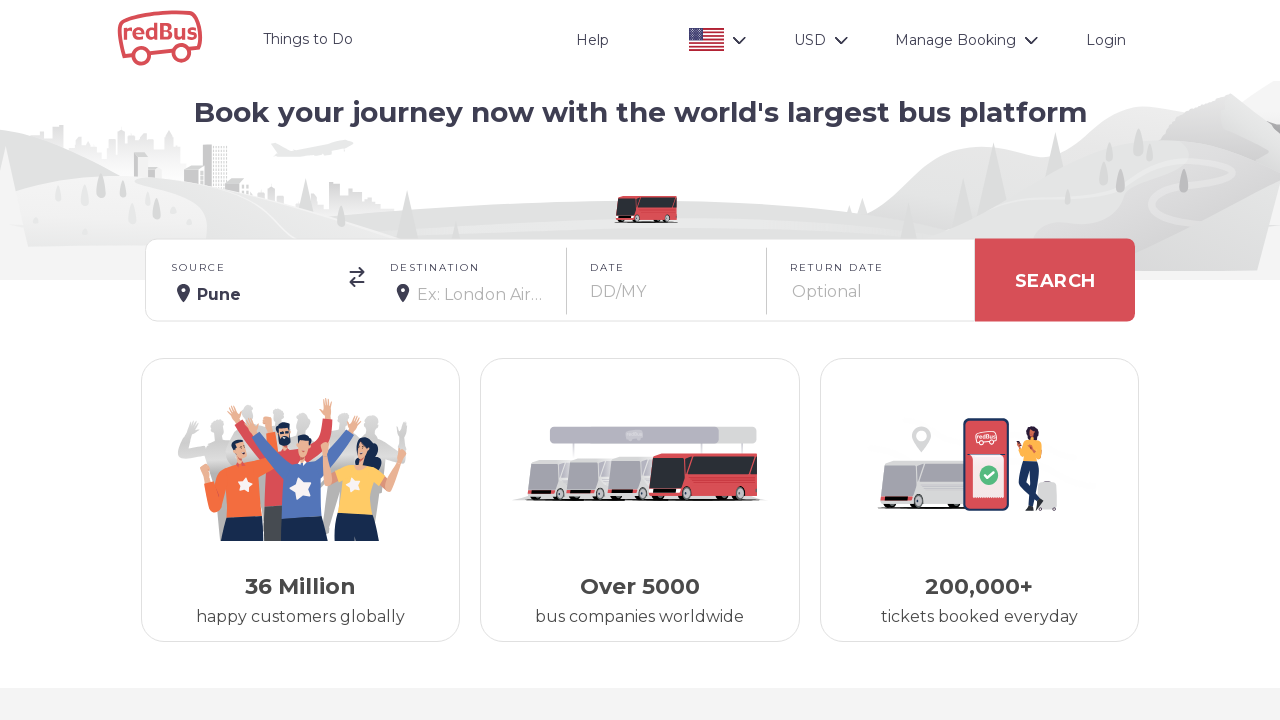

Filled destination city field with 'Hyderabad' on #dest
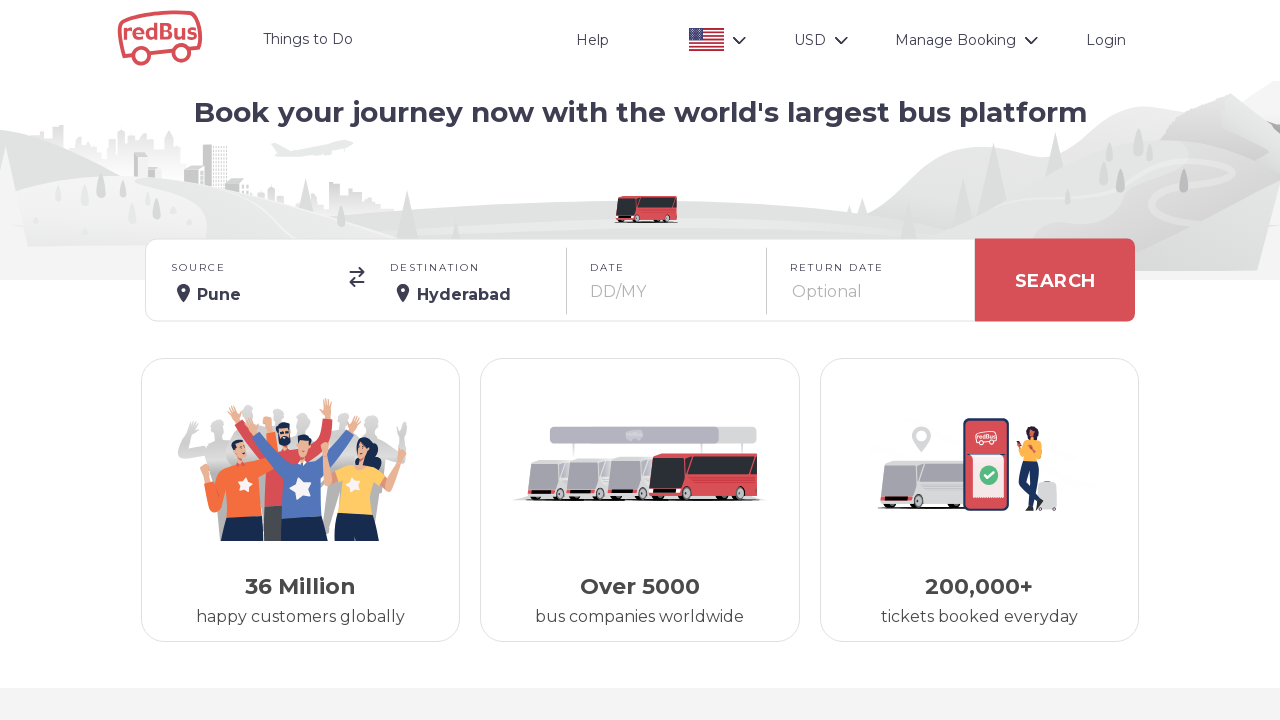

Search button became visible
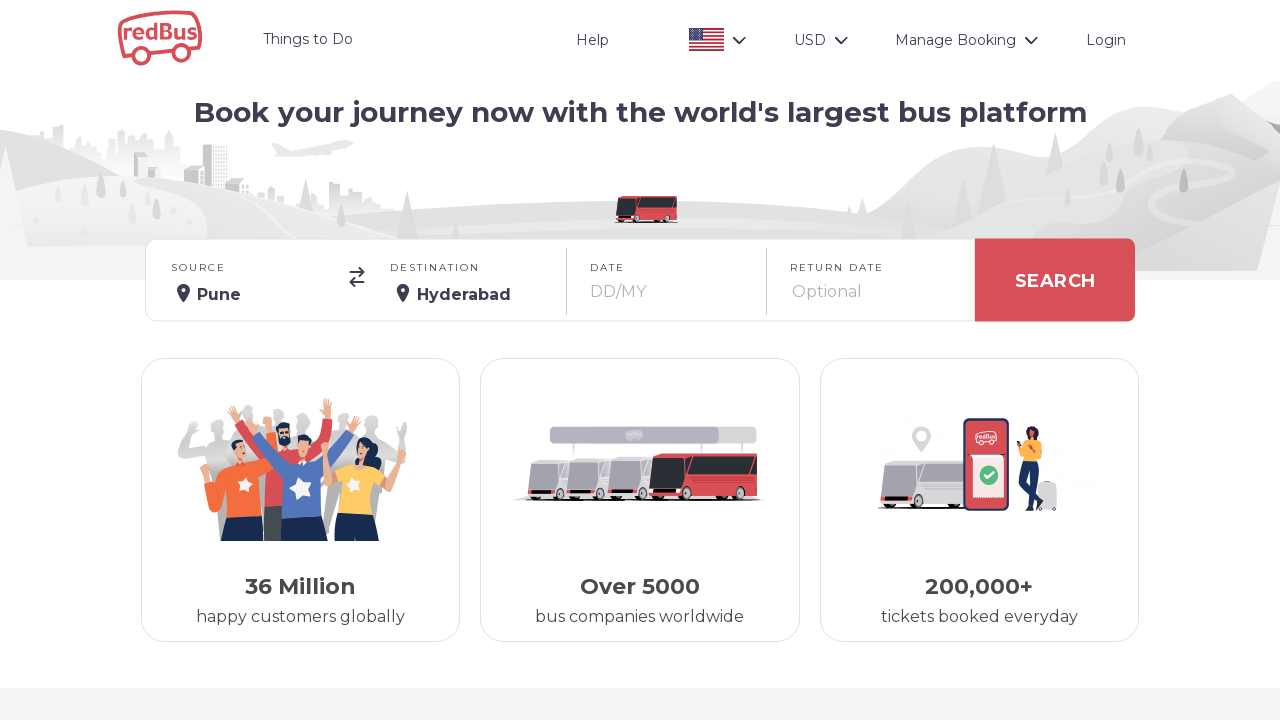

Clicked search button to find available buses from Pune to Hyderabad at (1055, 280) on #search_butn
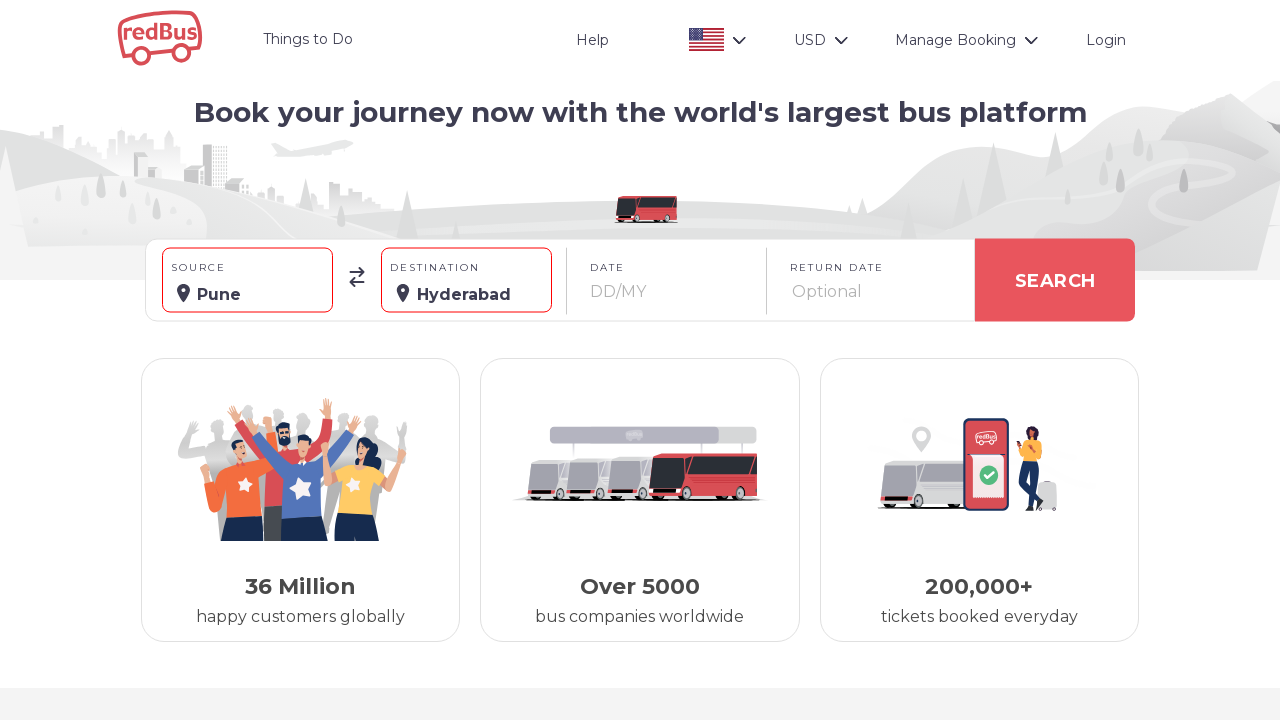

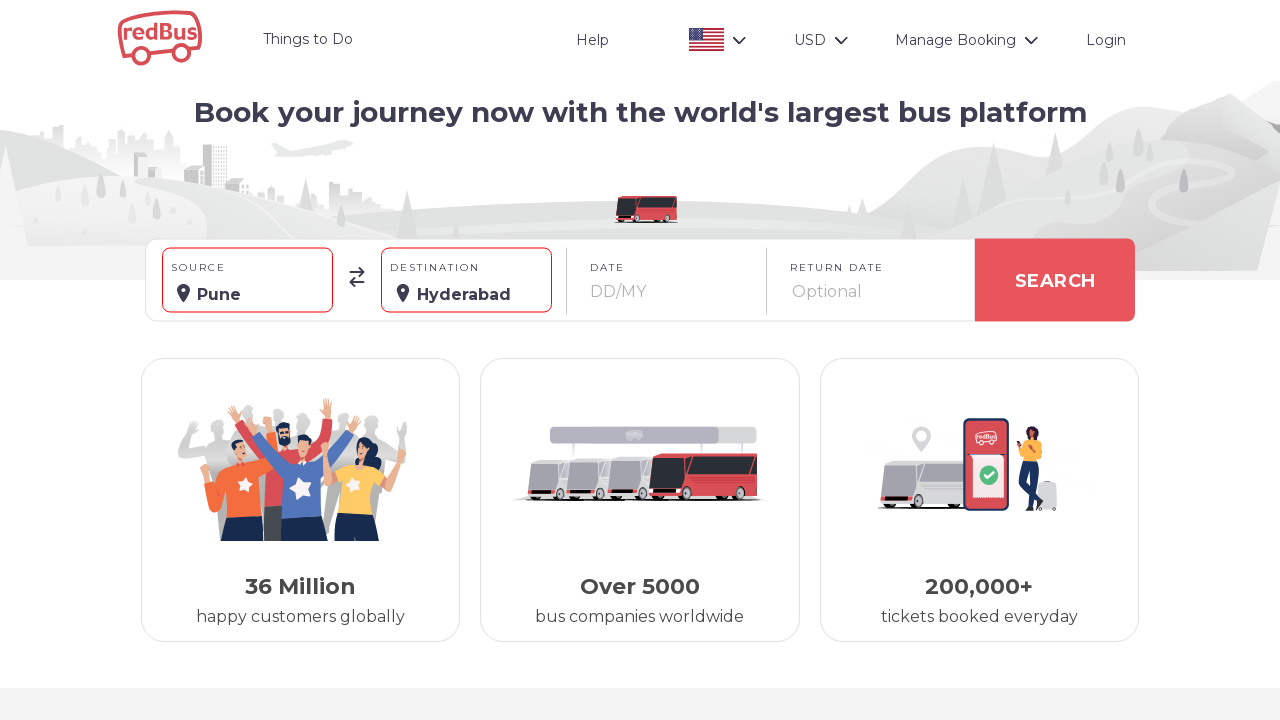